Tests negative drag and drop functionality by dragging an element away from the drop target and verifying the text remains "Drop here"

Starting URL: https://jqueryui.com/droppable/

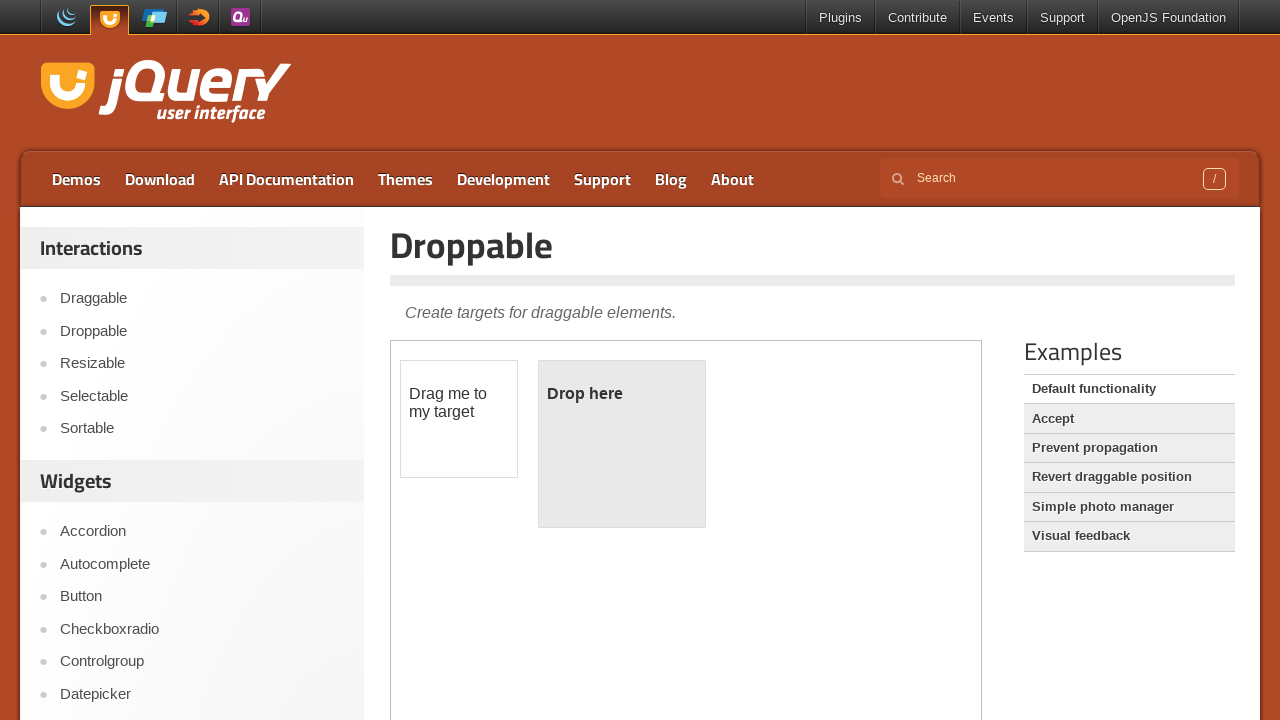

Located and waited for demo iframe to load
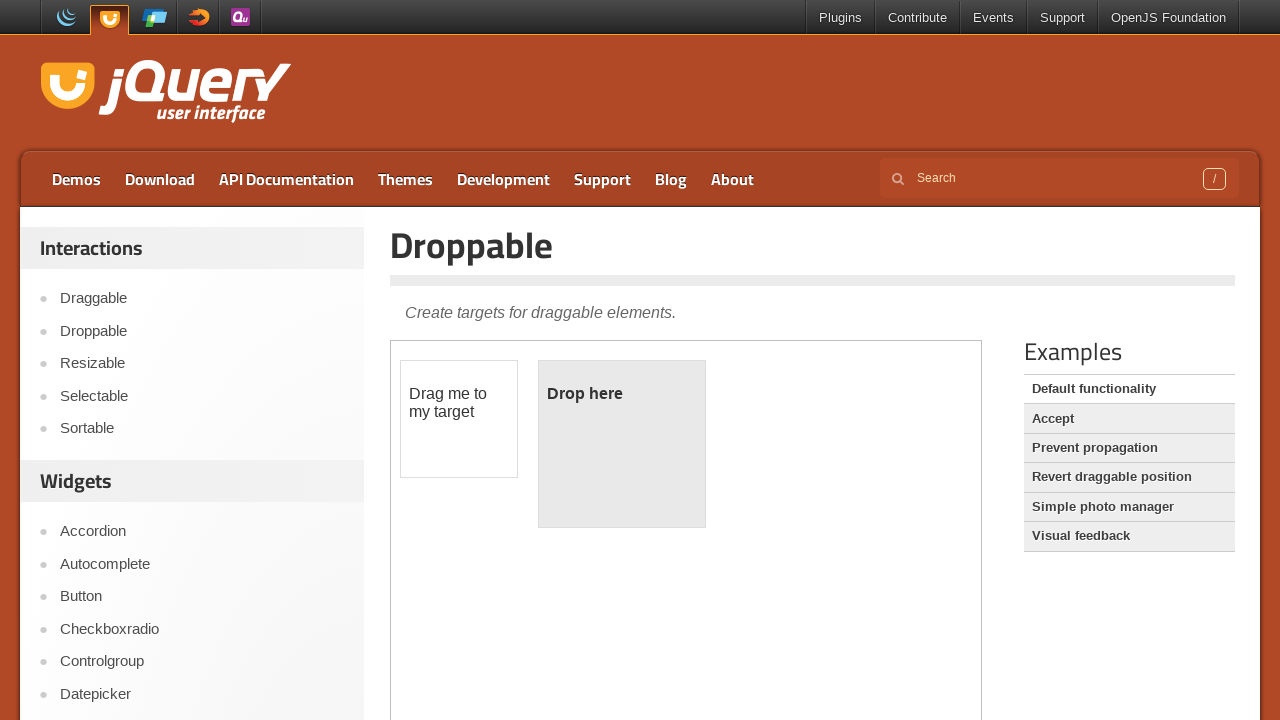

Switched to demo iframe content frame
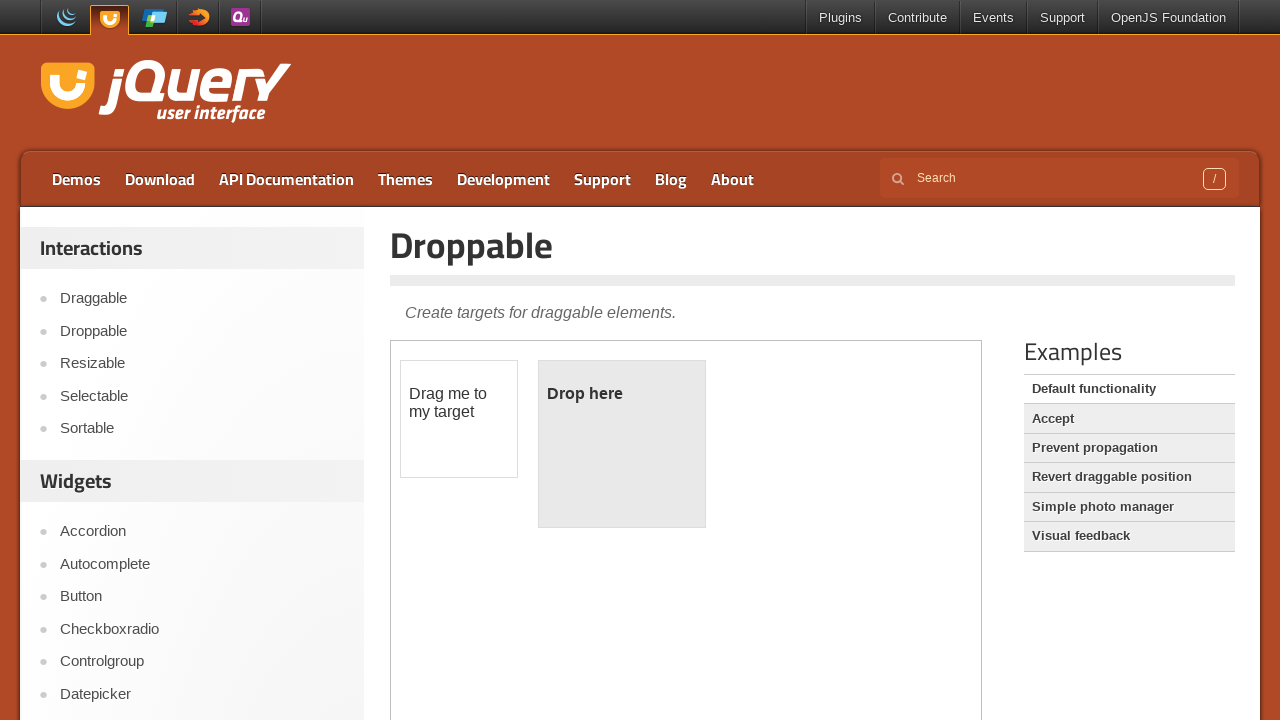

Waited for draggable element to be present
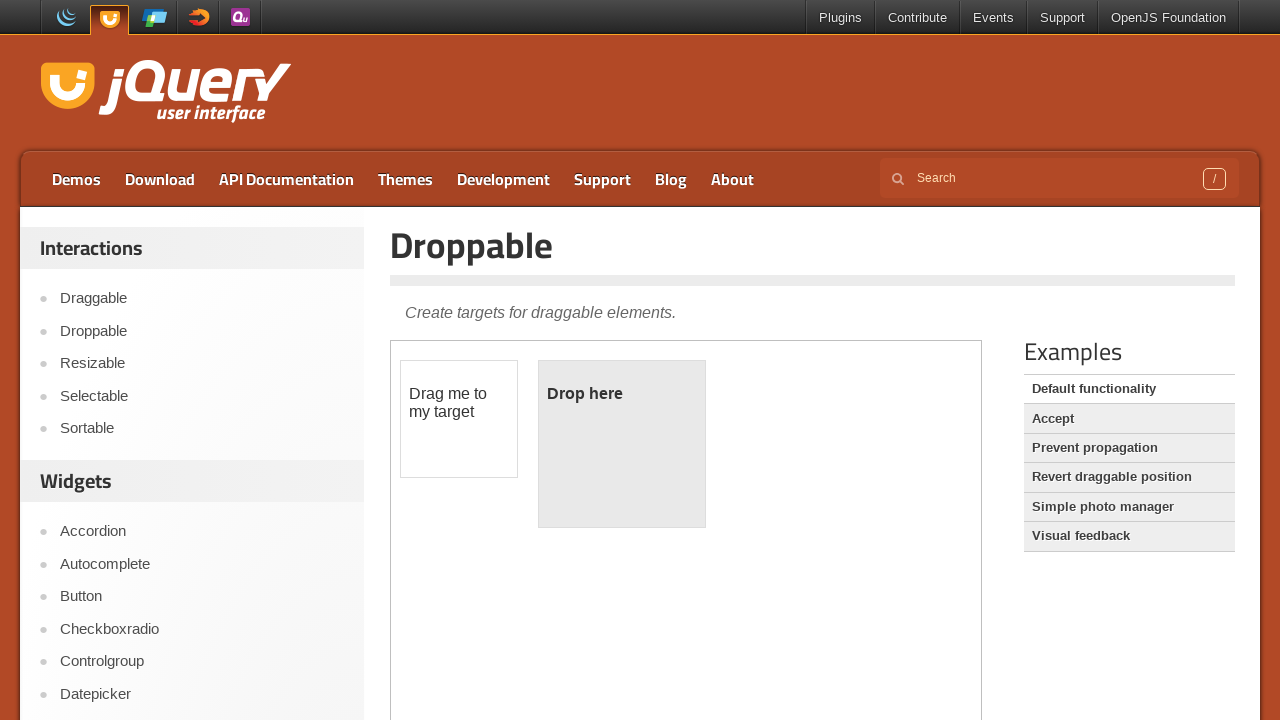

Located draggable source element
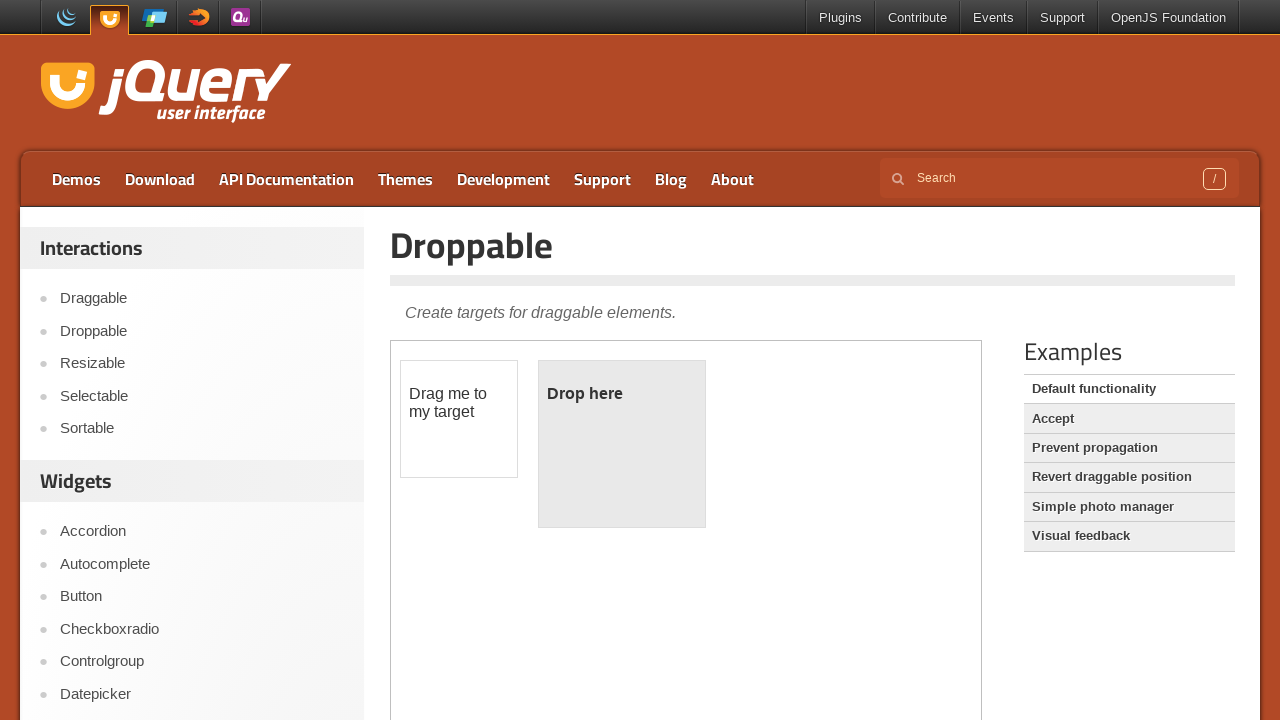

Located drop target element
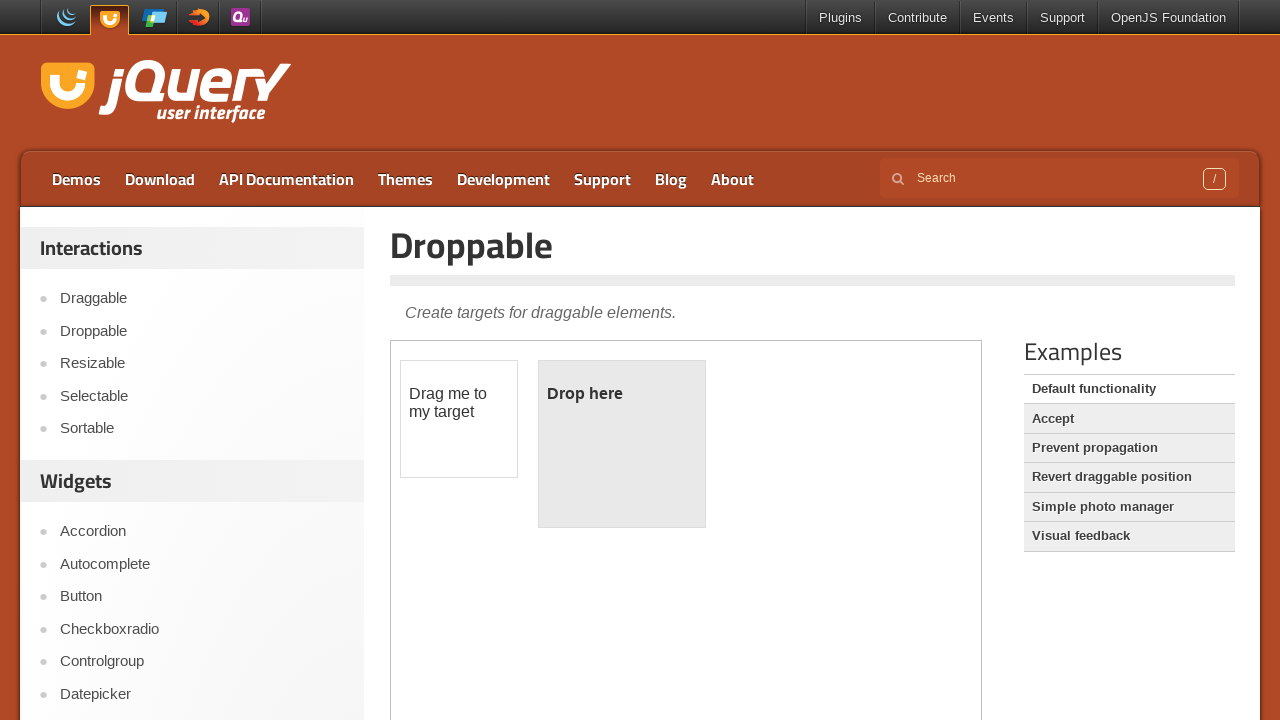

Calculated bounding box of draggable element
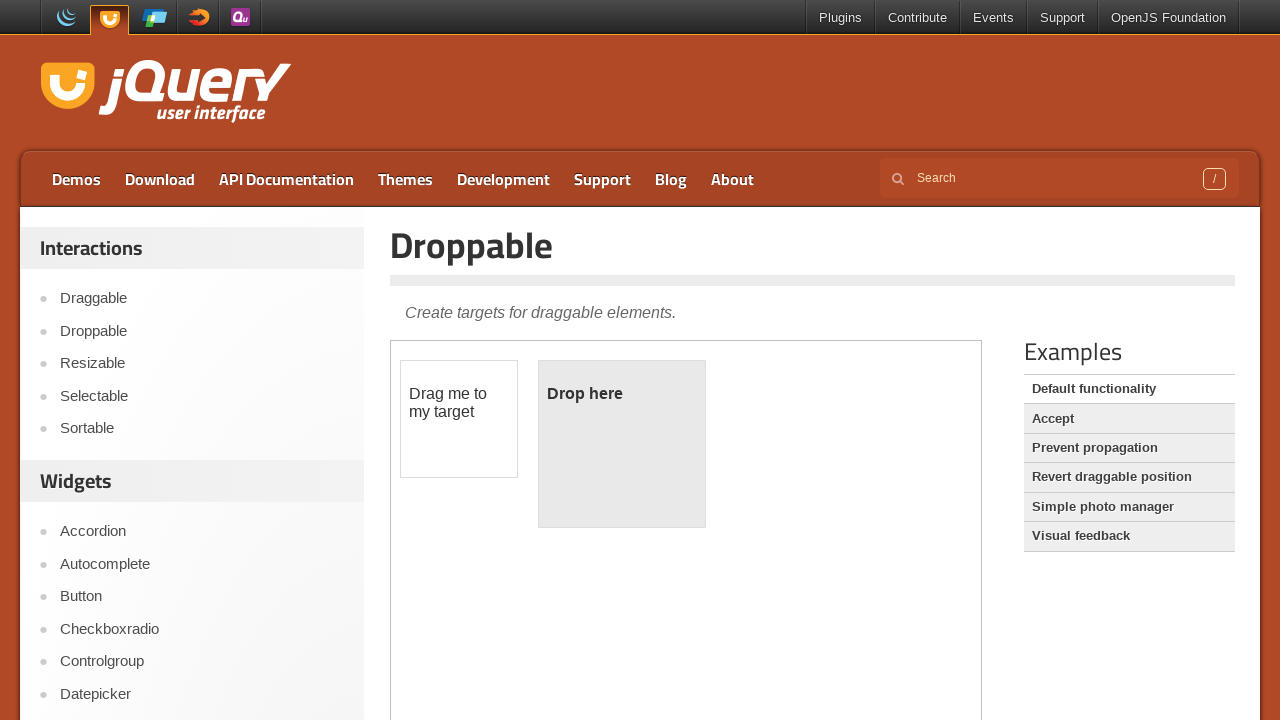

Moved mouse to center of draggable element at (459, 419)
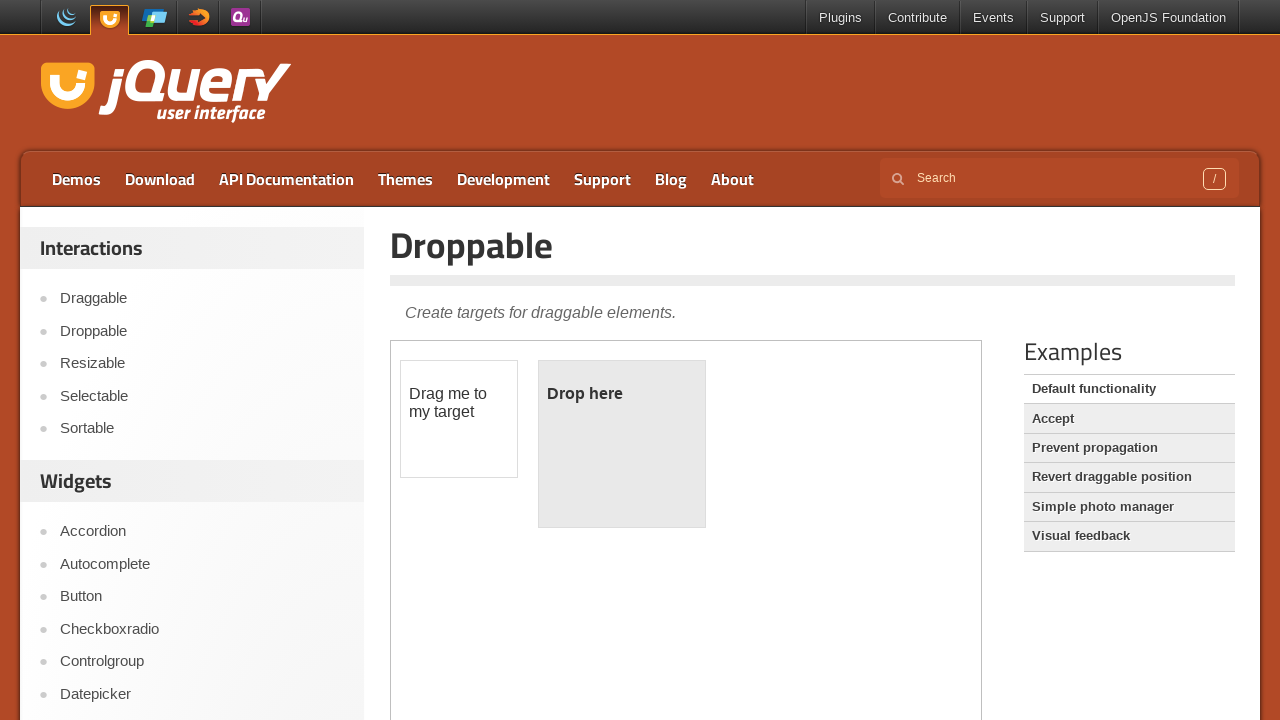

Pressed mouse button down on draggable element at (459, 419)
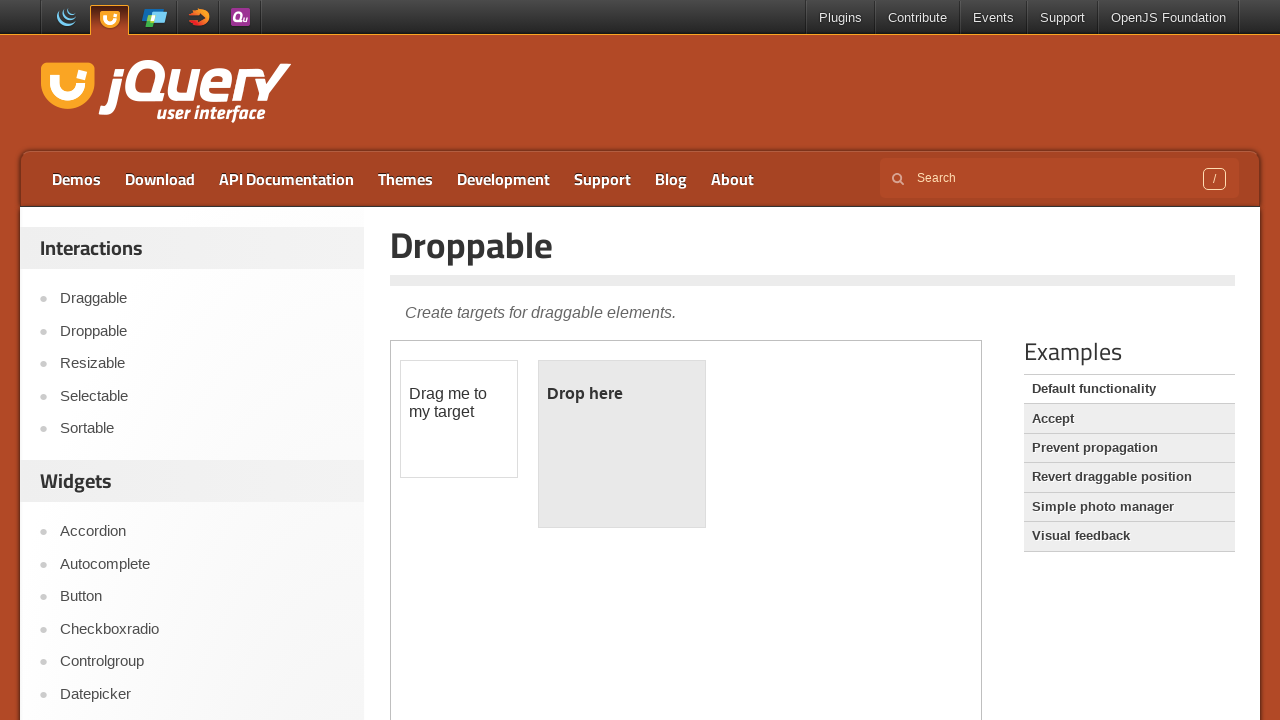

Dragged element 200px to the left away from drop target at (259, 419)
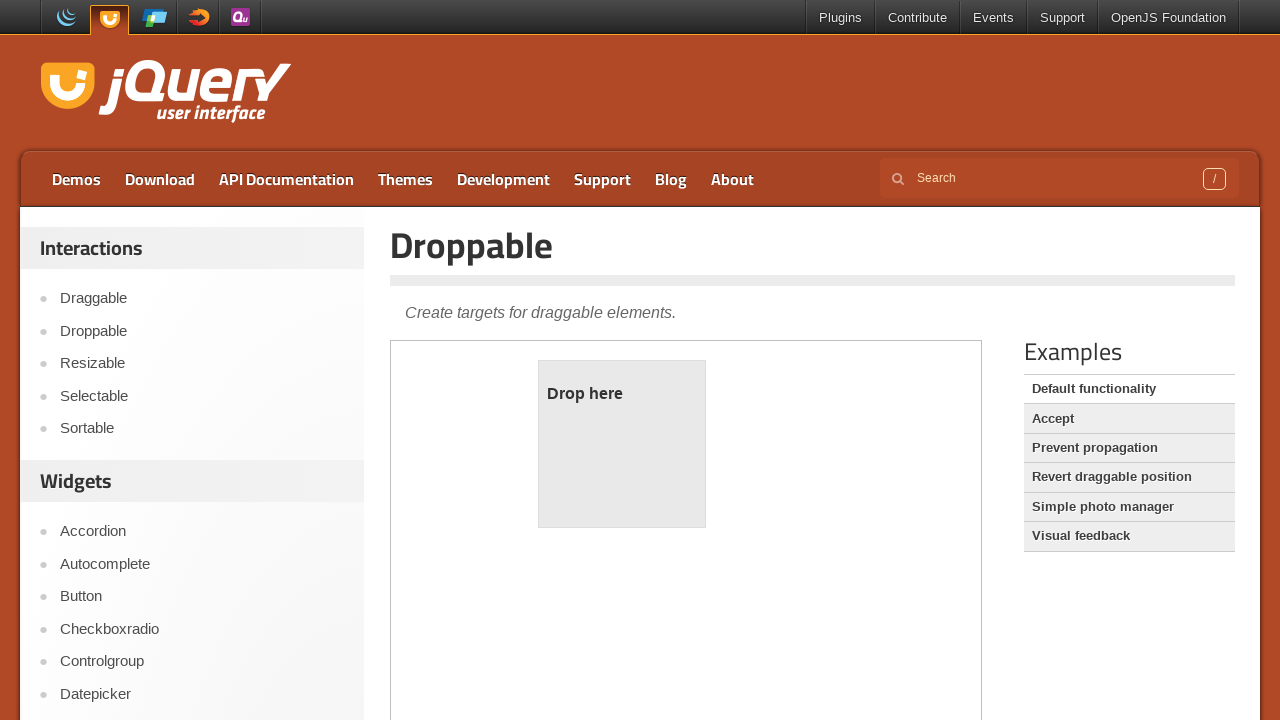

Released mouse button to complete drag operation at (259, 419)
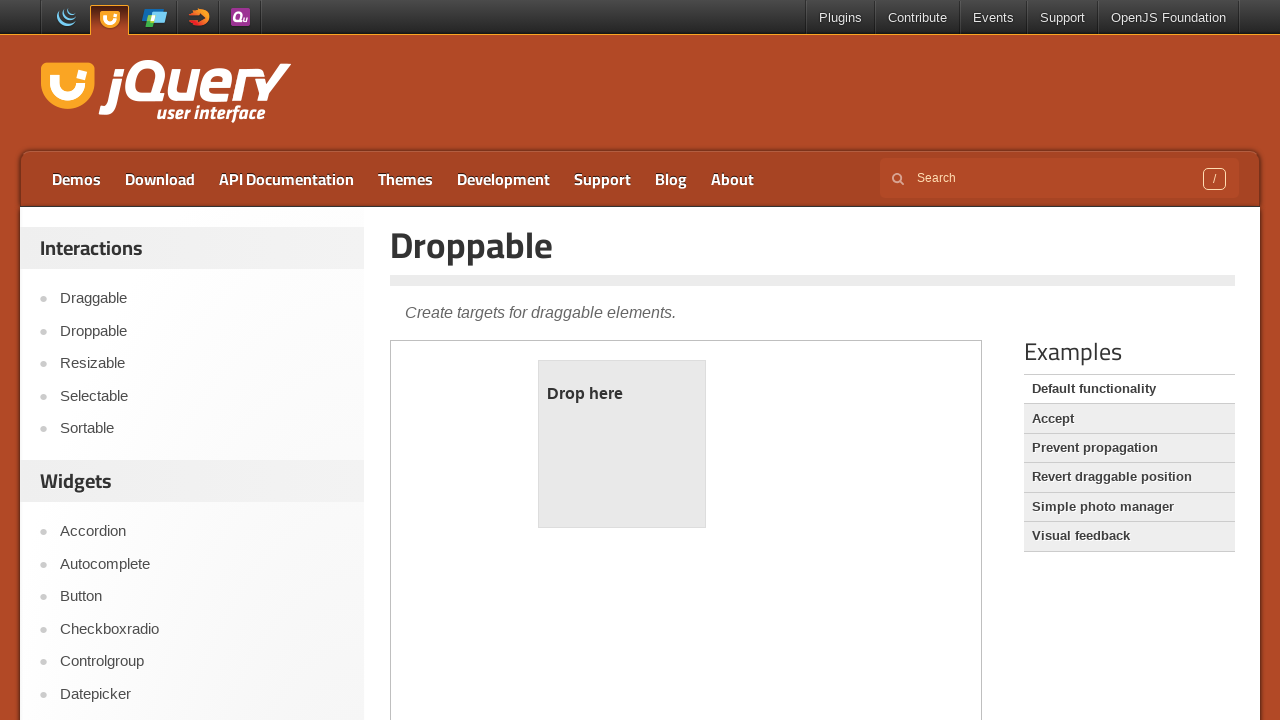

Verified that drop target text remains 'Drop here' after invalid drag
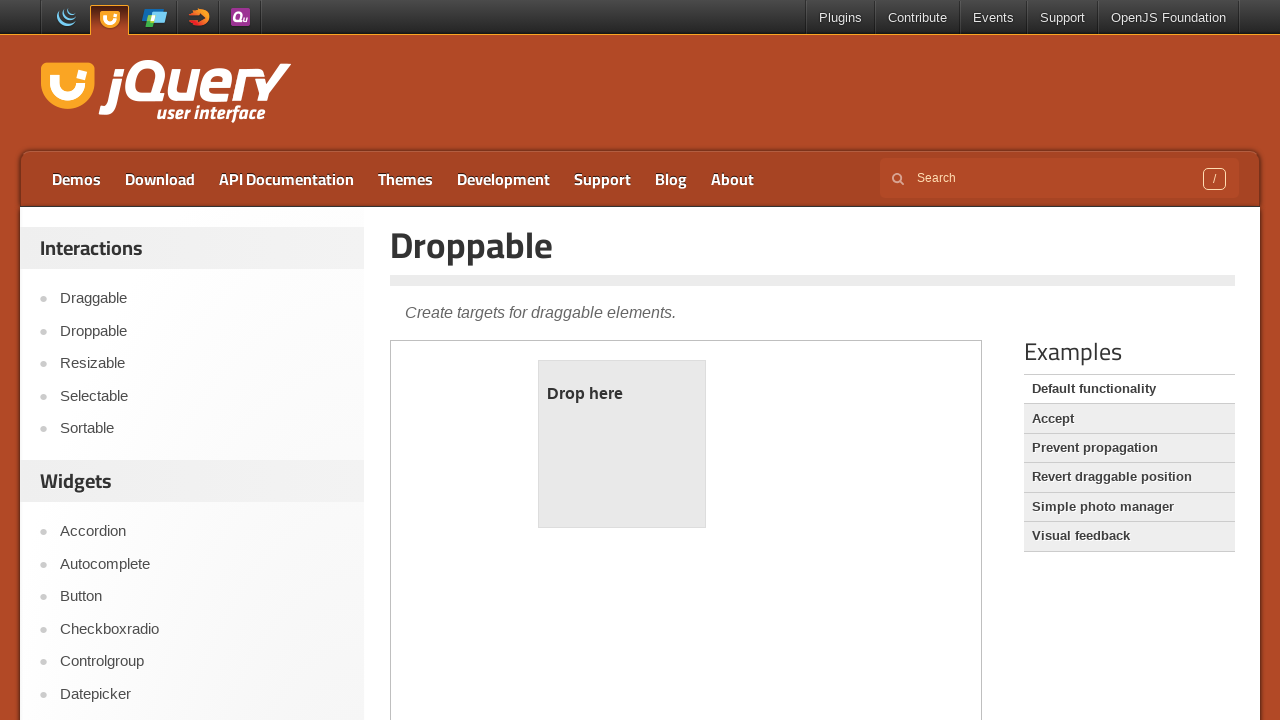

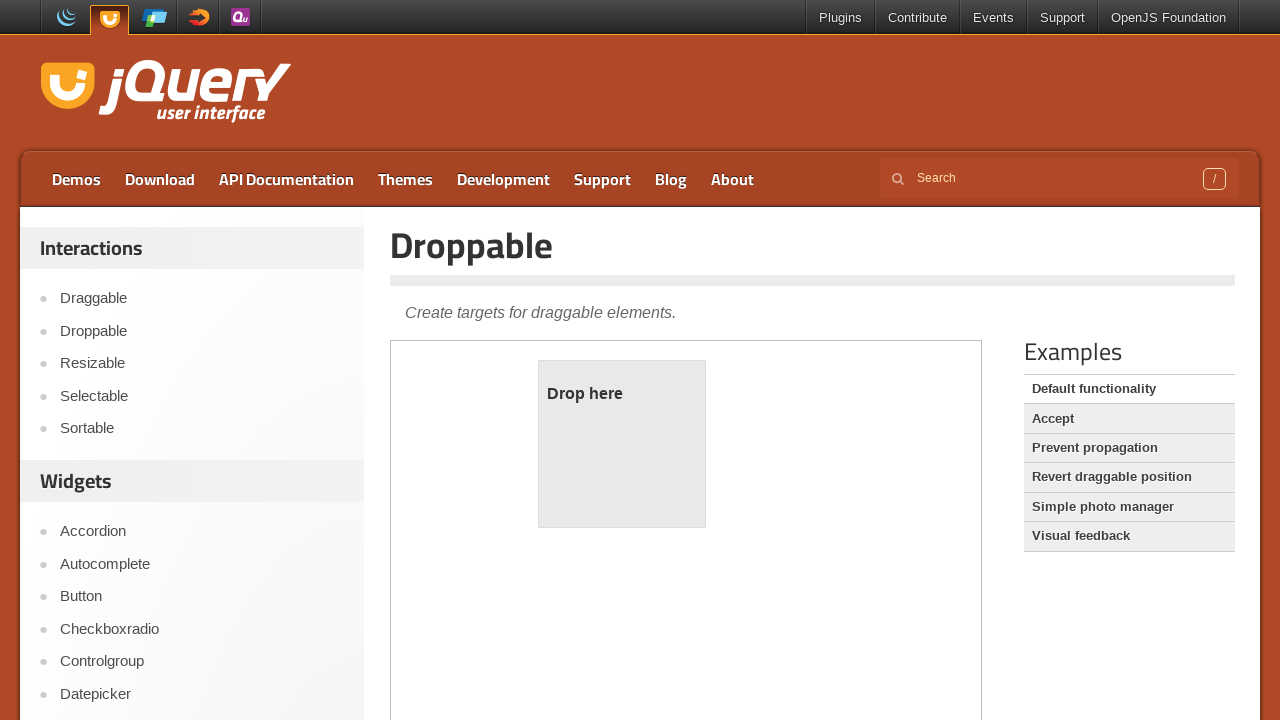